Navigates through 5 pages of quotes by clicking the "Next" pagination button repeatedly

Starting URL: http://quotes.toscrape.com/

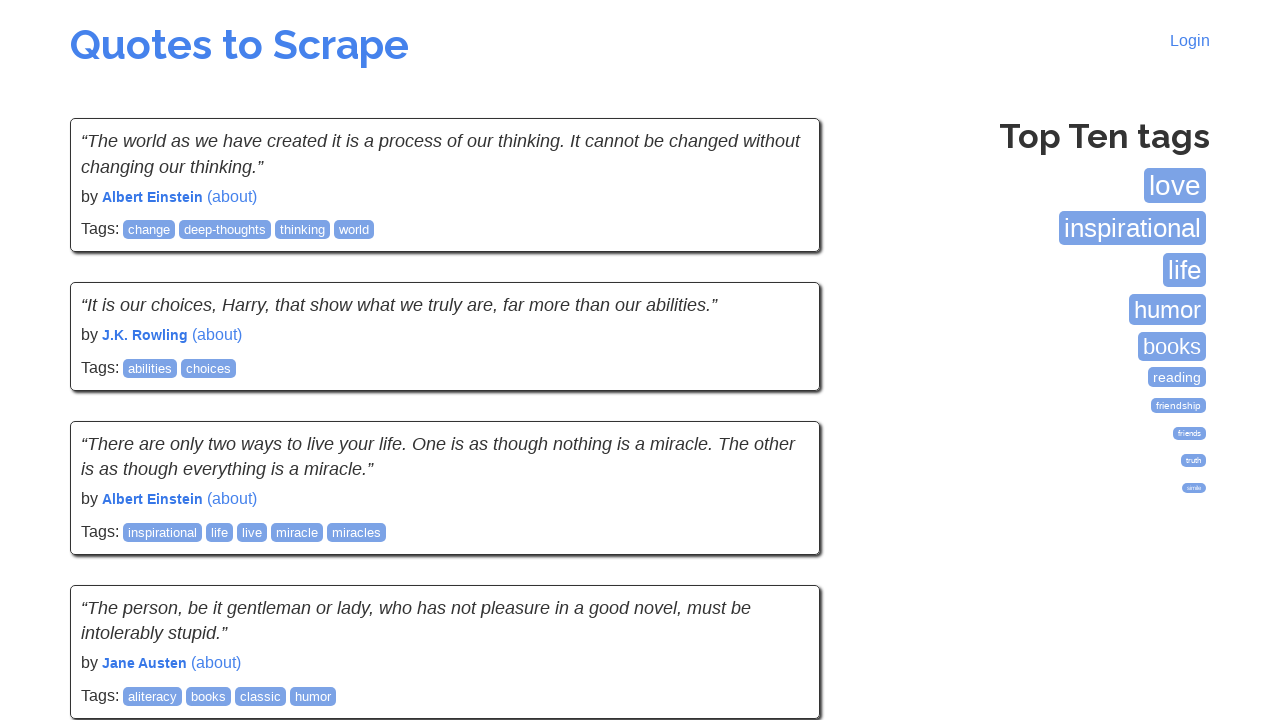

Waited for quotes to load on first page
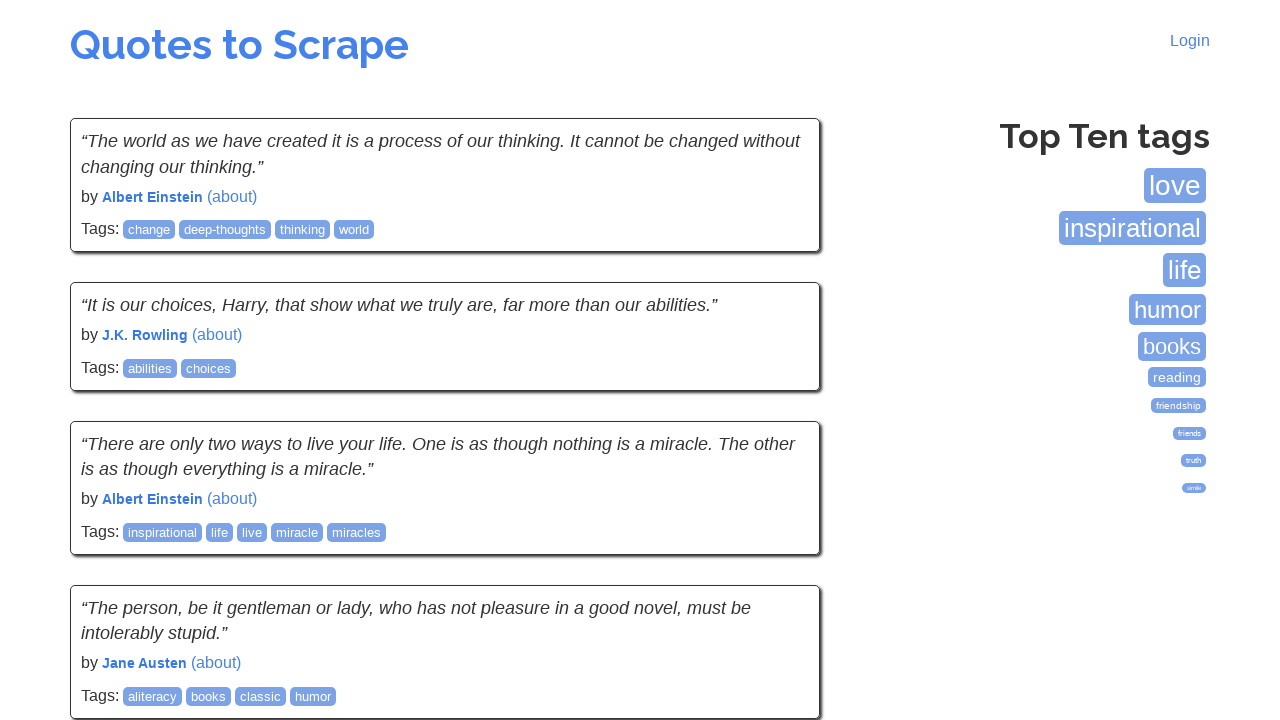

Waited for quotes to load on page 1
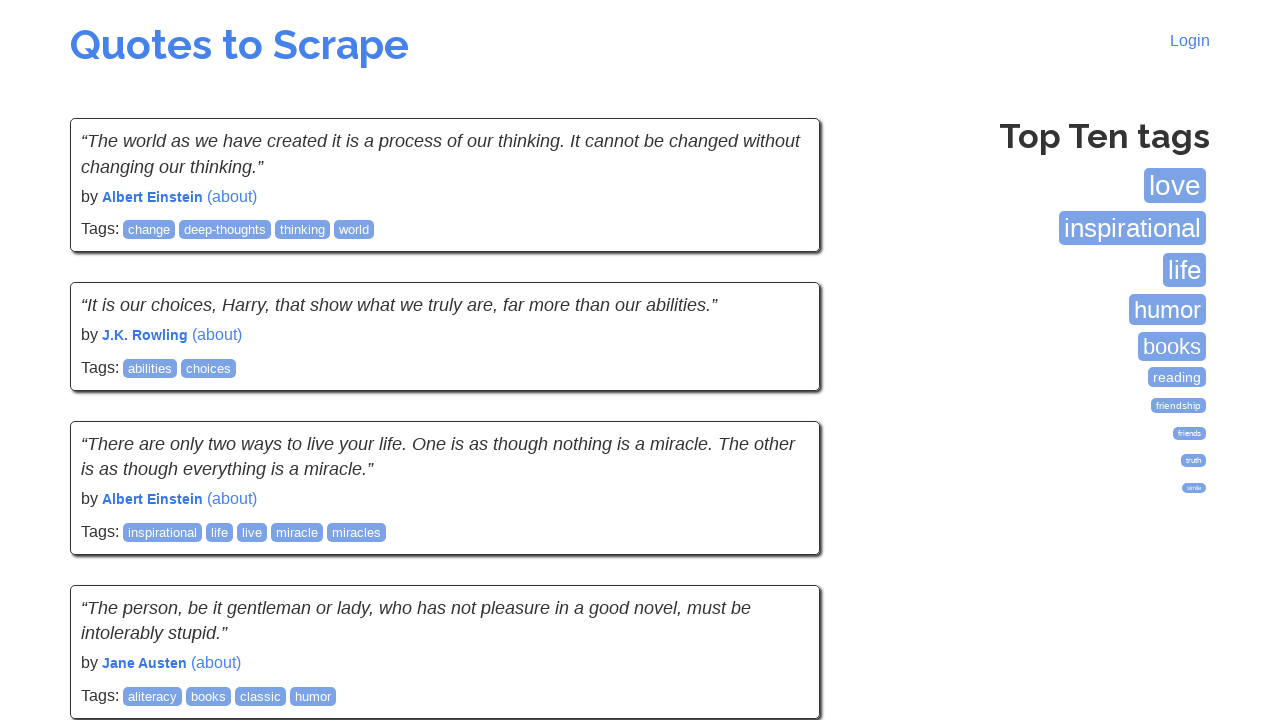

Clicked Next button to navigate to page 2 at (778, 542) on li.next a
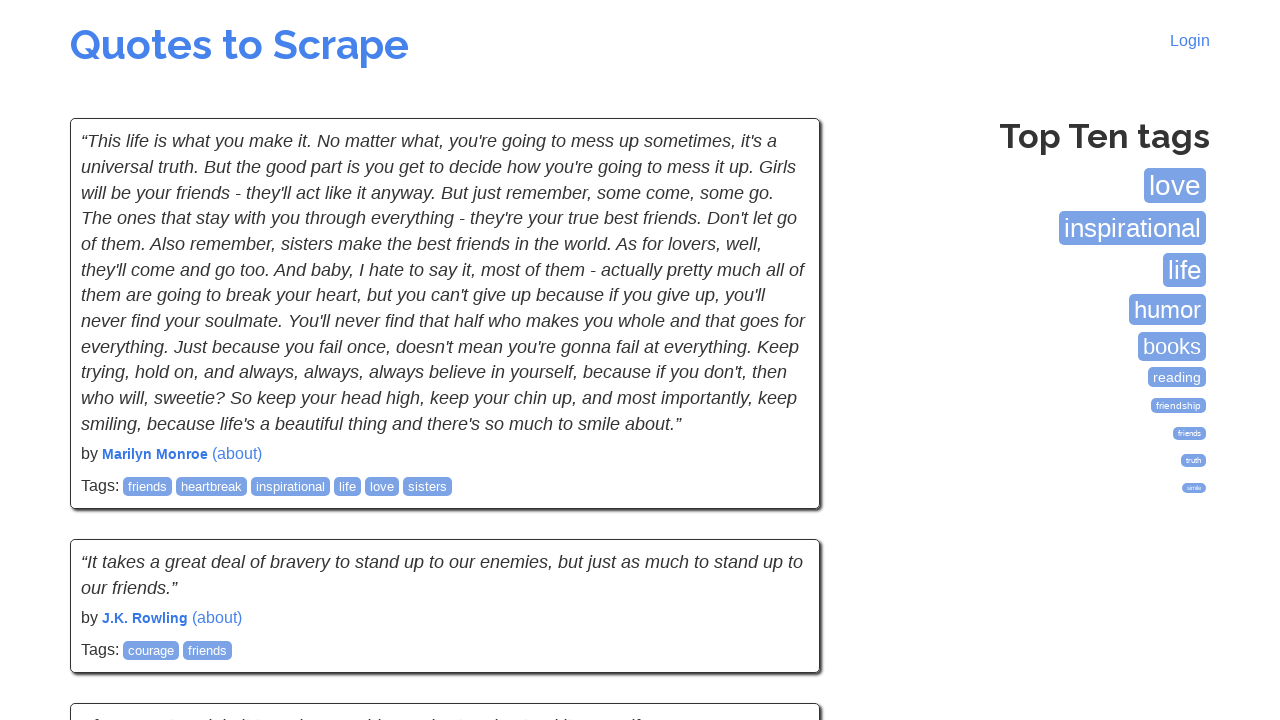

Waited for quotes to load on page 2
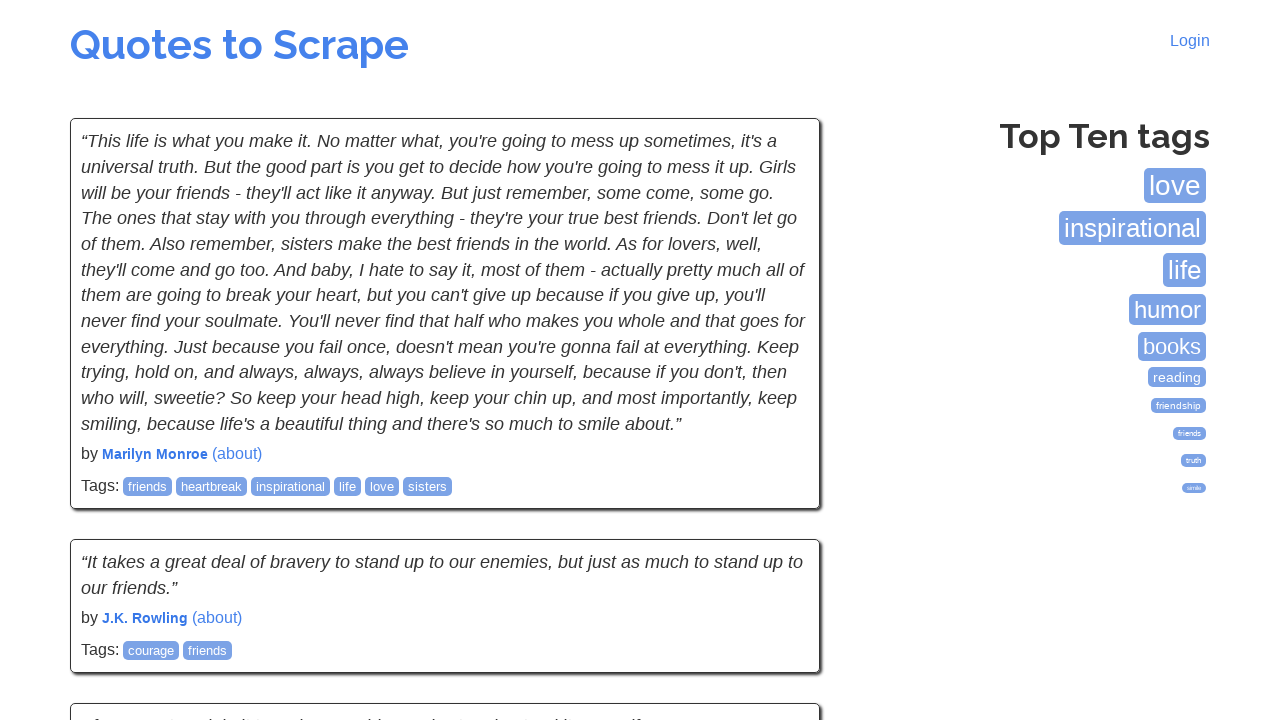

Clicked Next button to navigate to page 3 at (778, 542) on li.next a
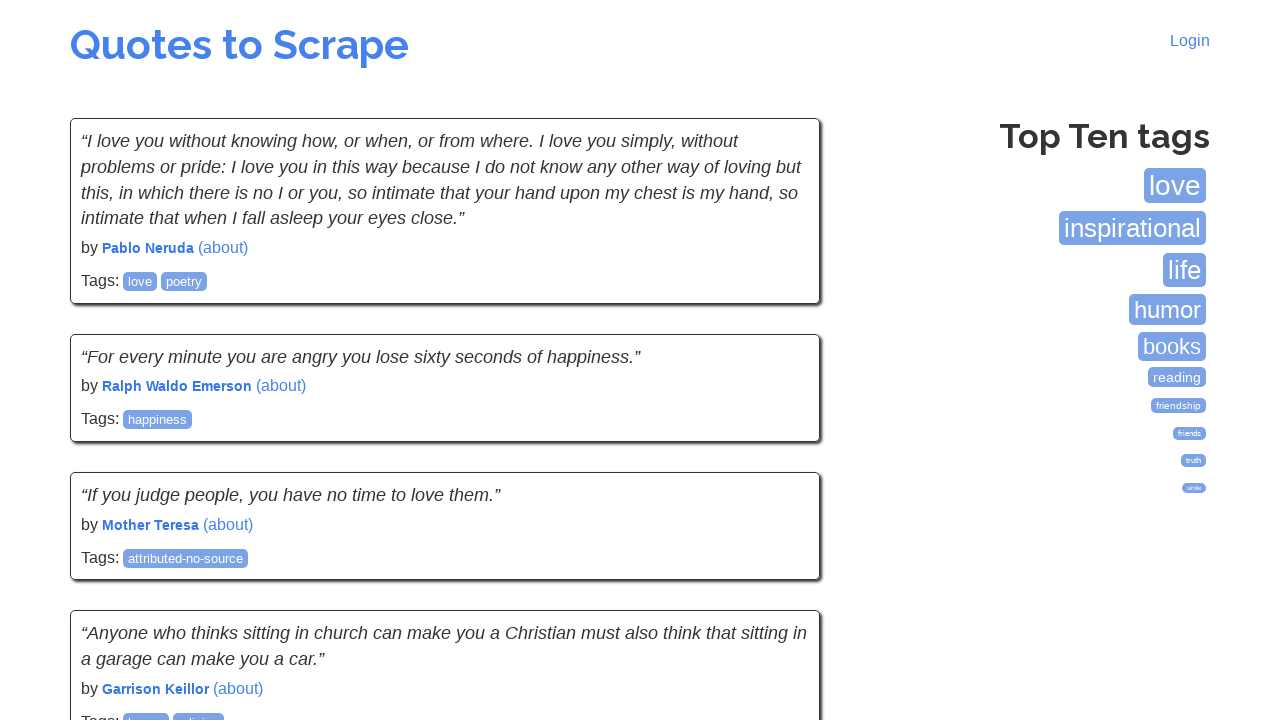

Waited for quotes to load on page 3
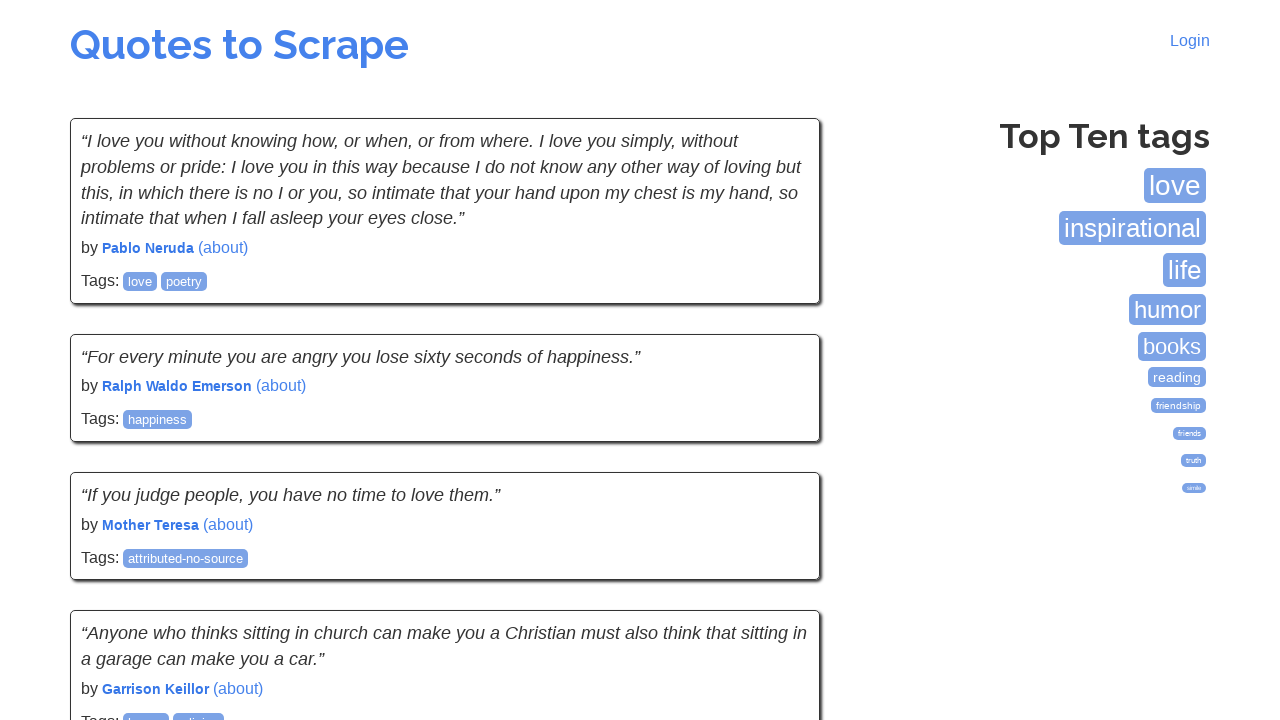

Clicked Next button to navigate to page 4 at (778, 542) on li.next a
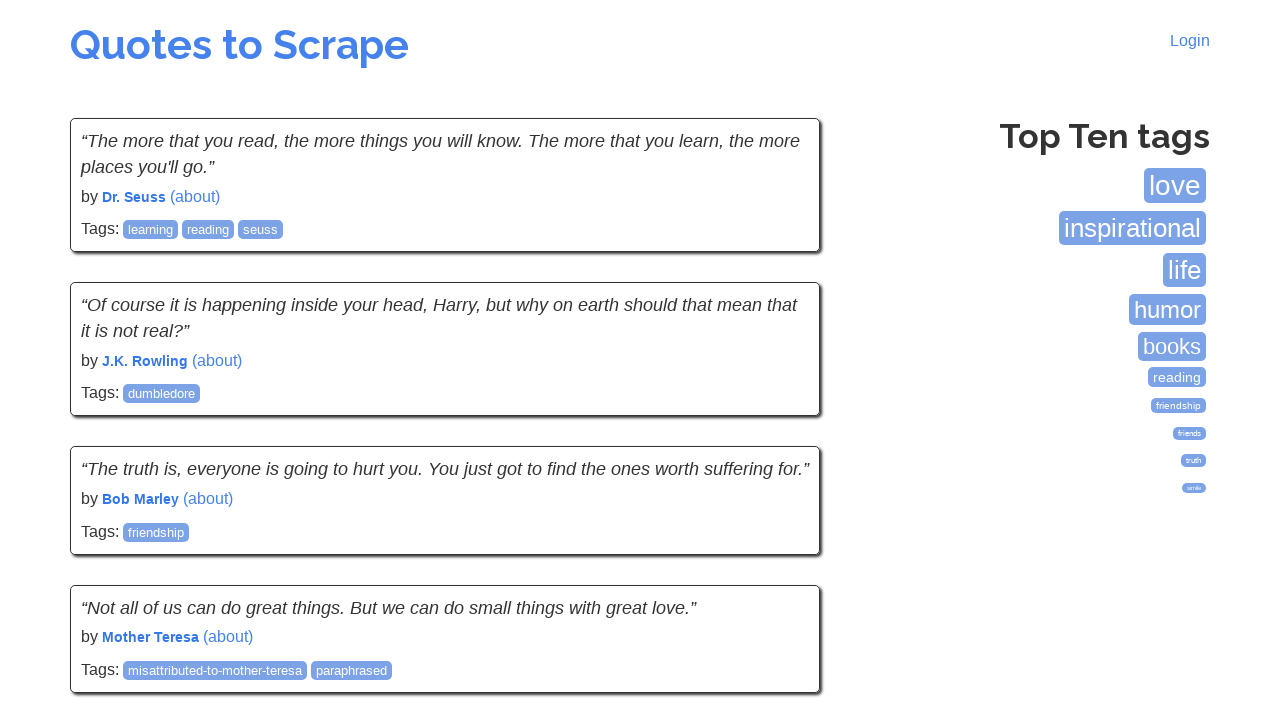

Waited for quotes to load on page 4
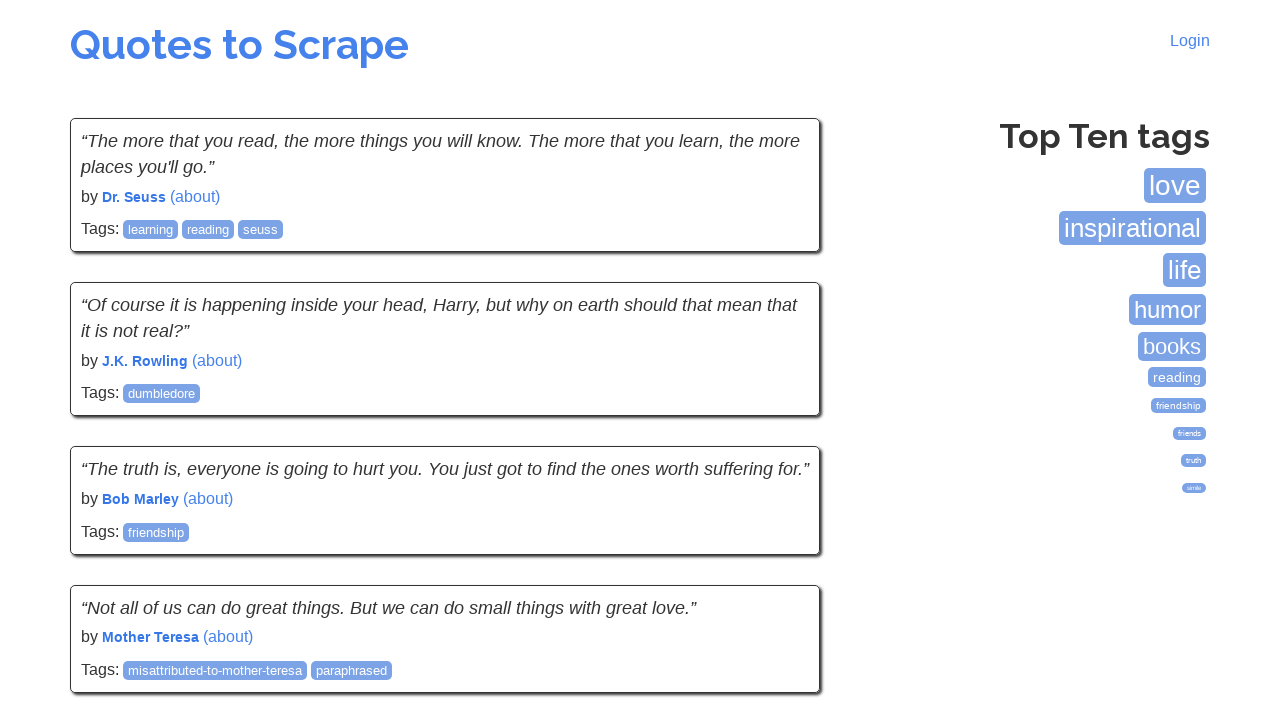

Clicked Next button to navigate to page 5 at (778, 542) on li.next a
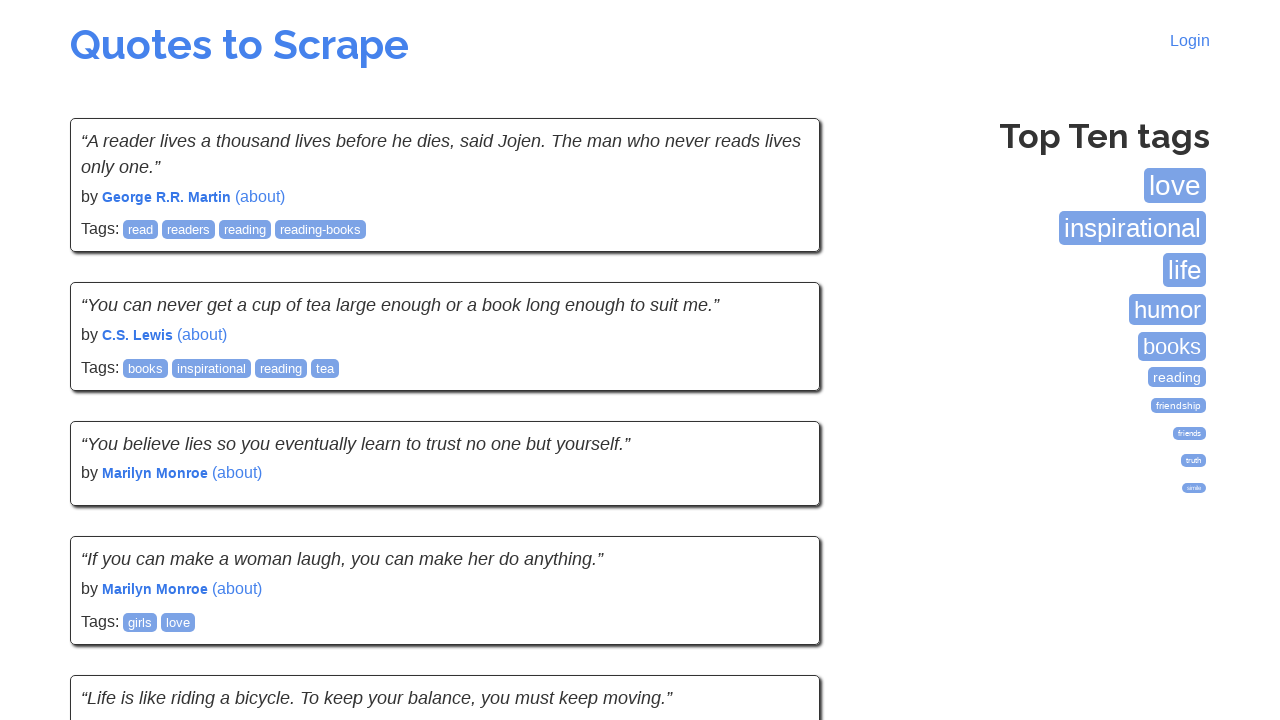

Waited for quotes to load on page 5
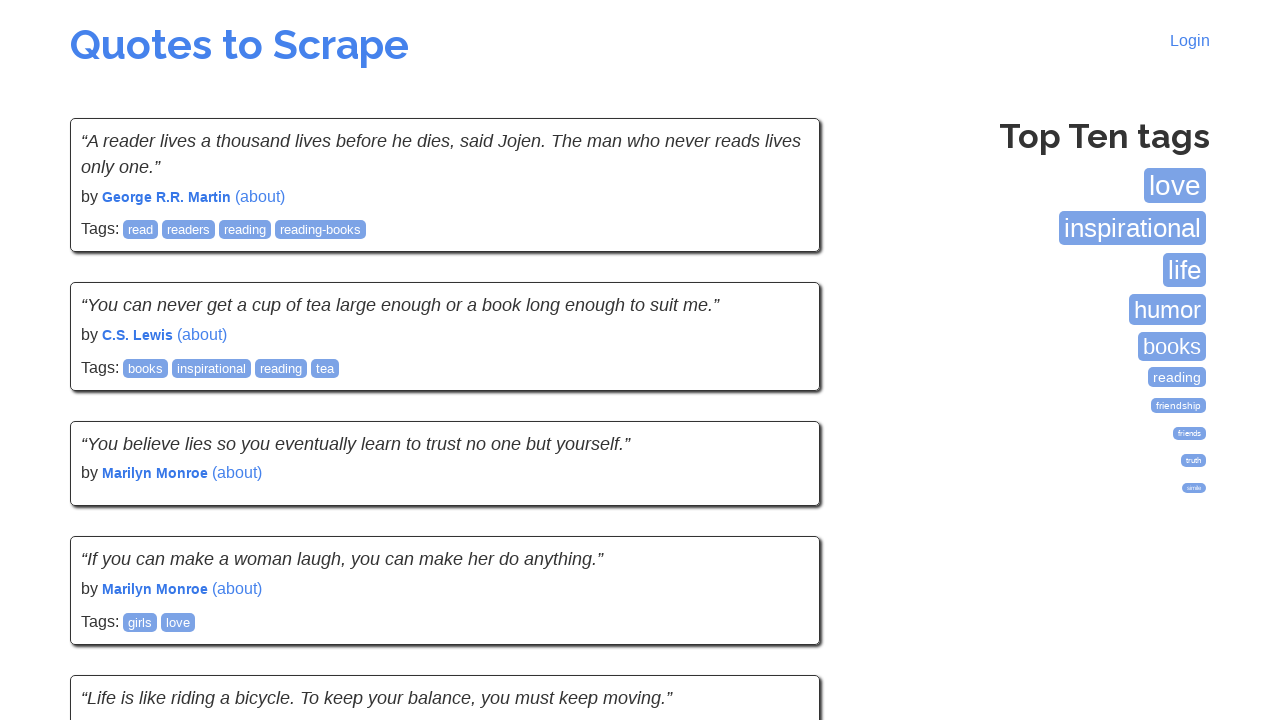

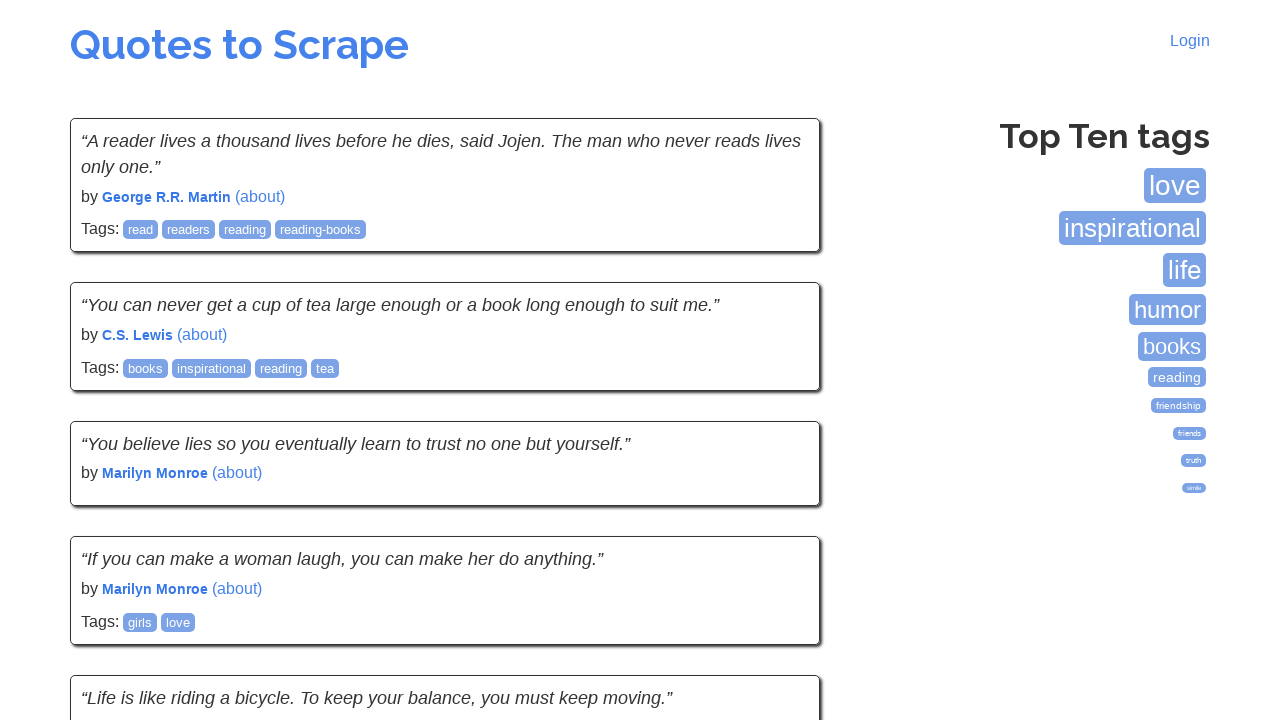